Tests dropdown selection functionality on a registration form by selecting skills using different methods (index, visible text, and value)

Starting URL: http://demo.automationtesting.in/Register.html

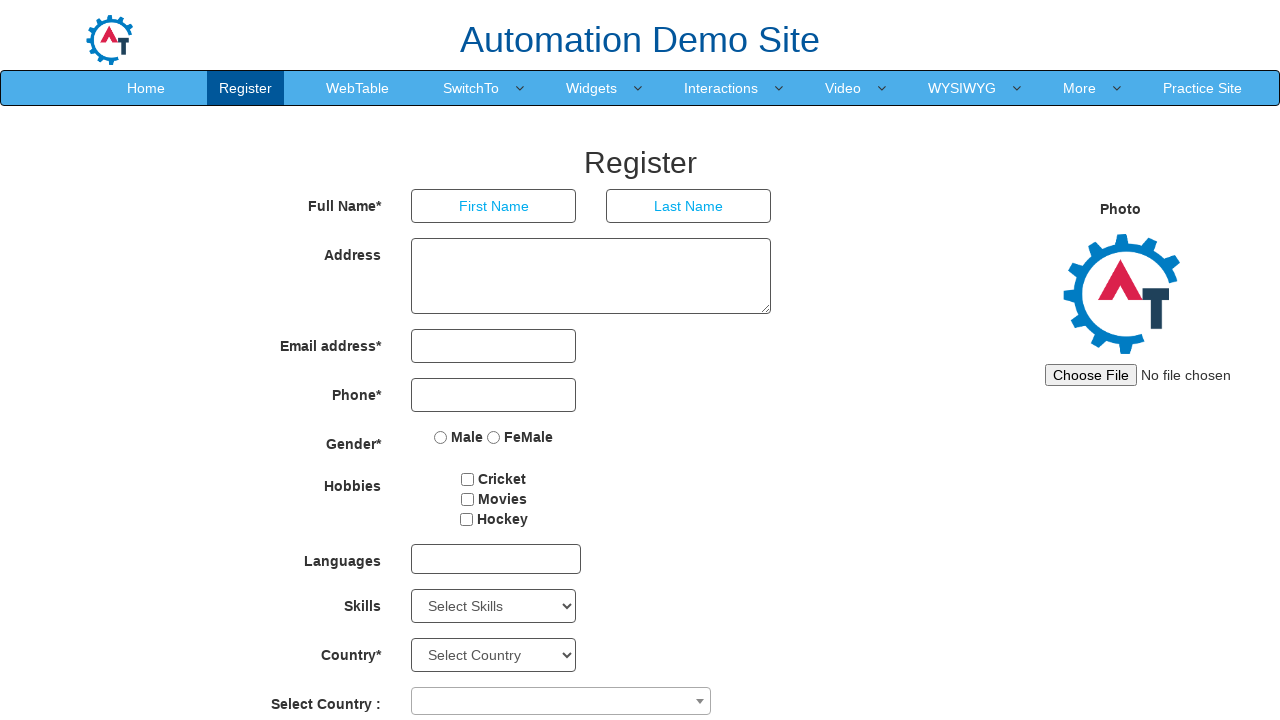

Located Skills dropdown element
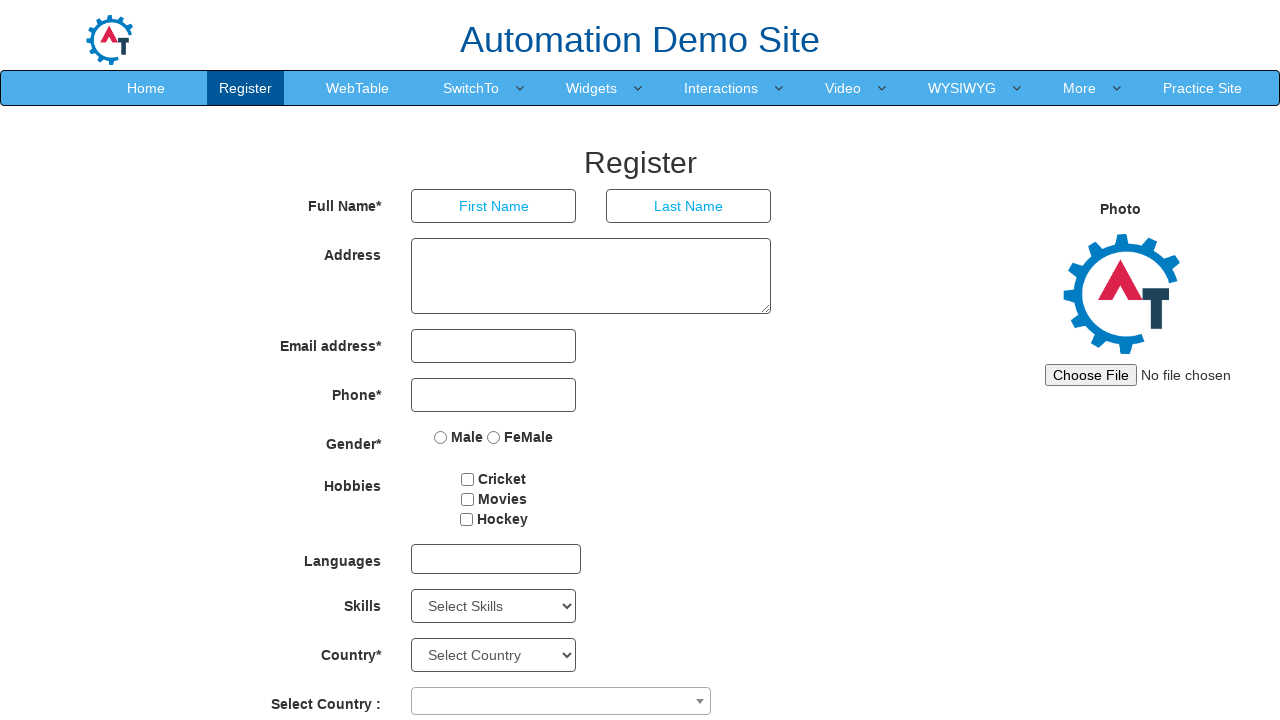

Selected skill by index 10 from dropdown on #Skills
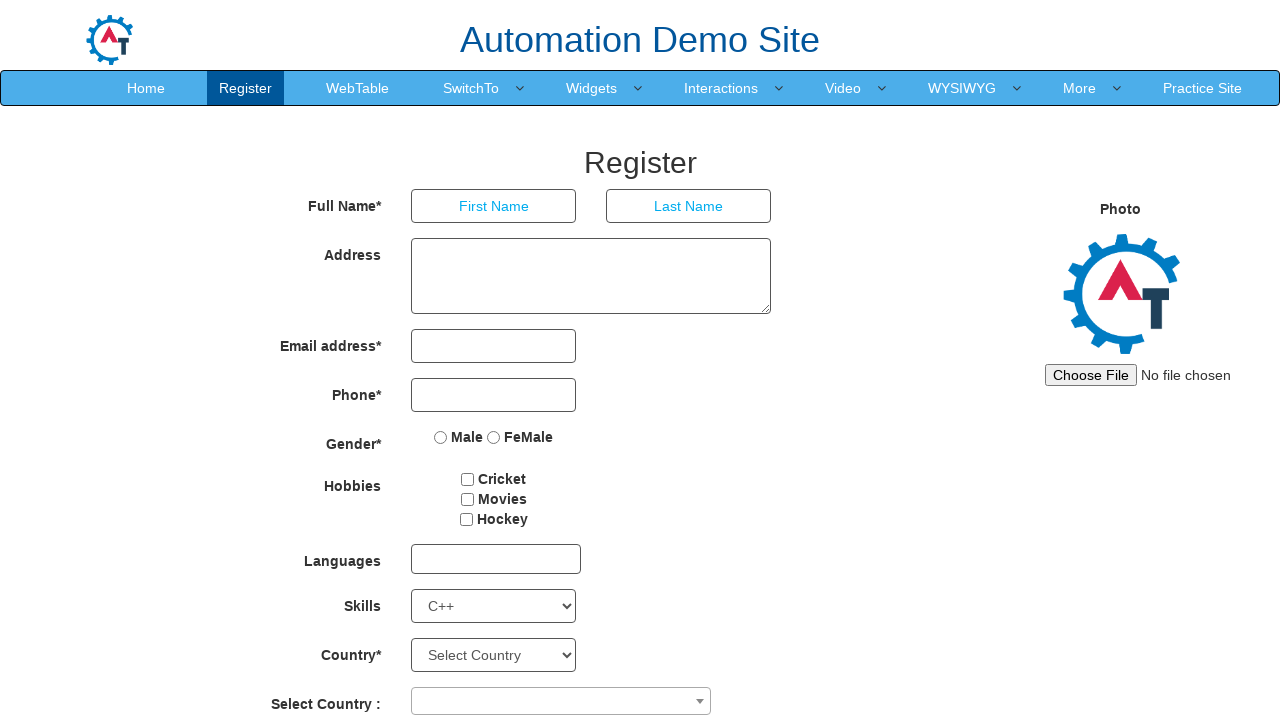

Waited 2 seconds between selections
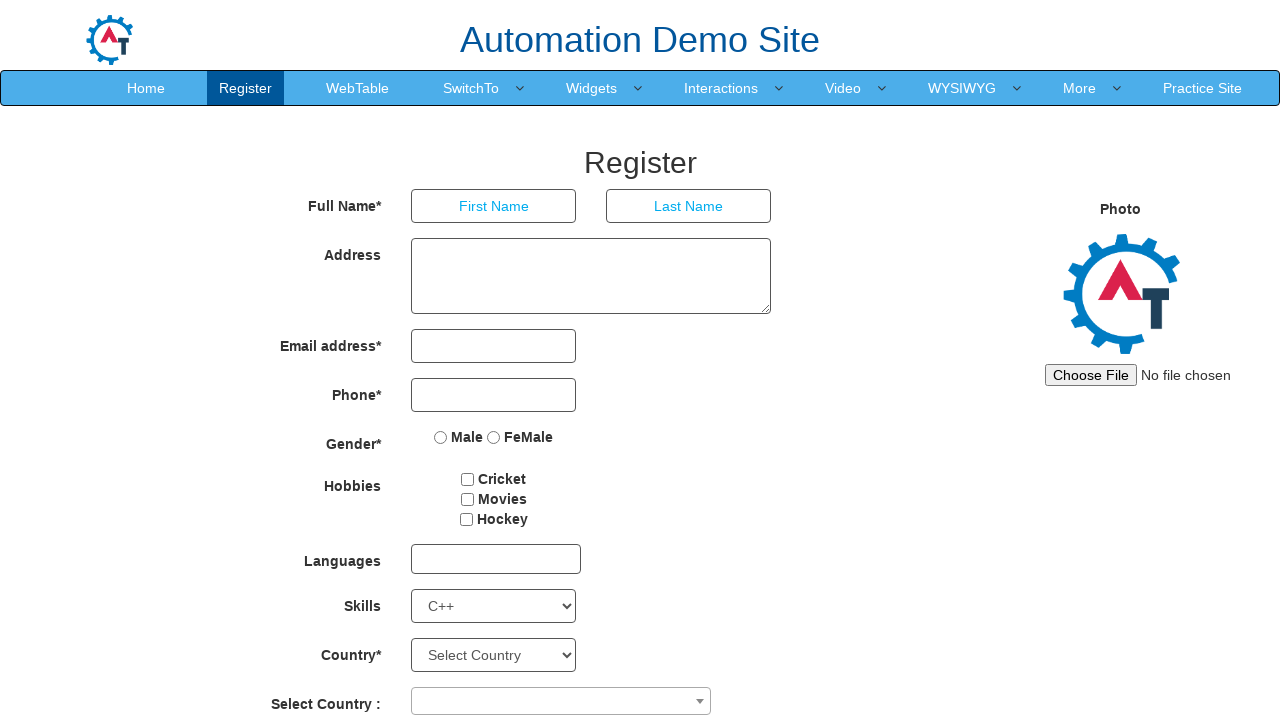

Selected 'Android' skill by visible text on #Skills
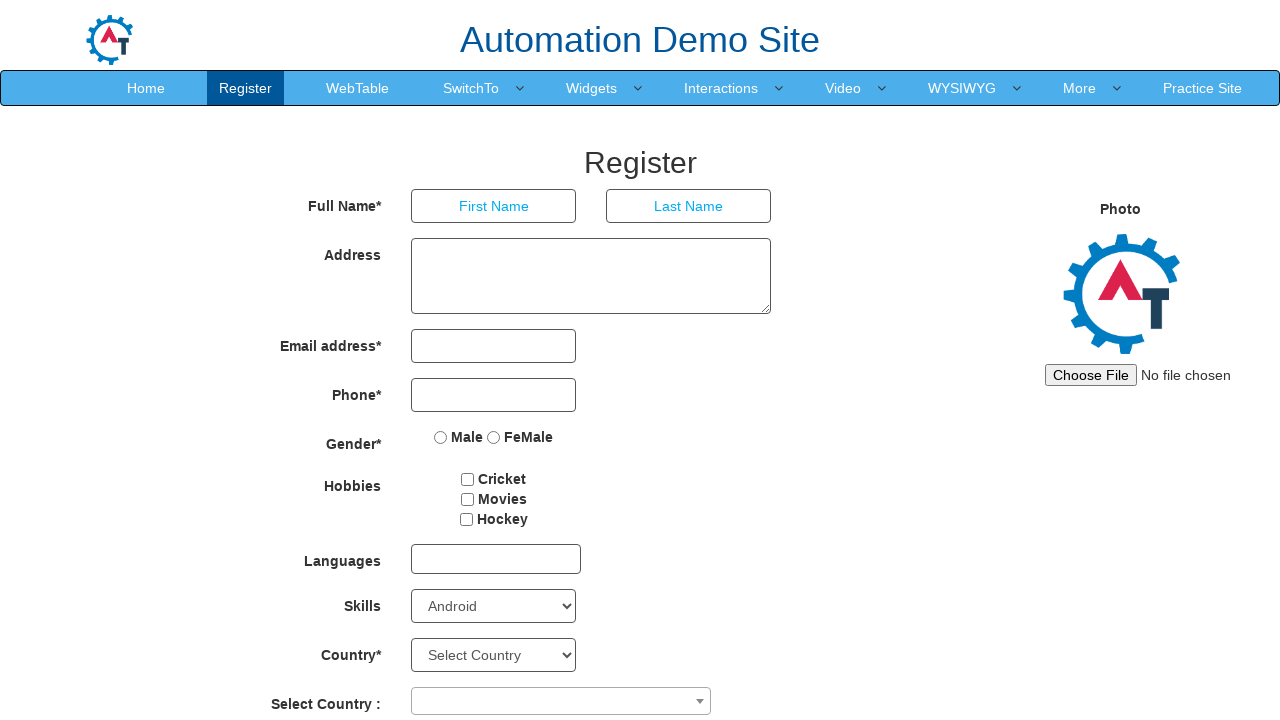

Waited 2 seconds between selections
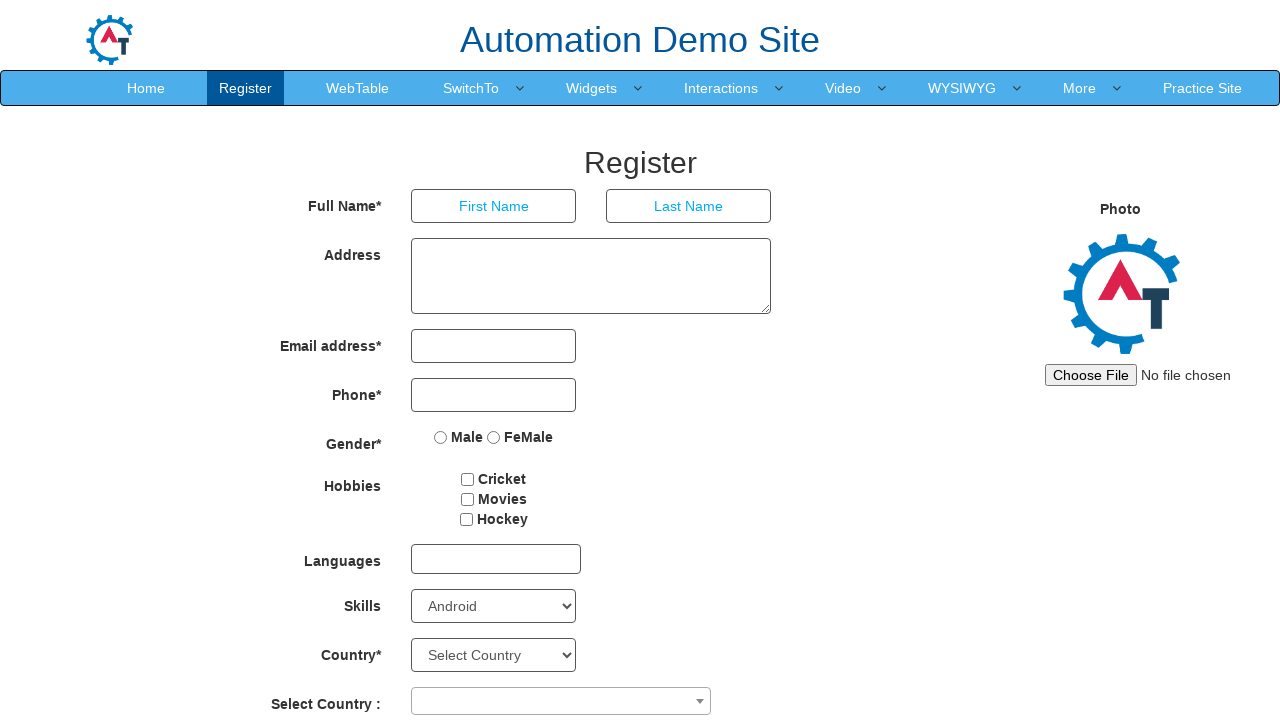

Selected 'Certifications' skill by value on #Skills
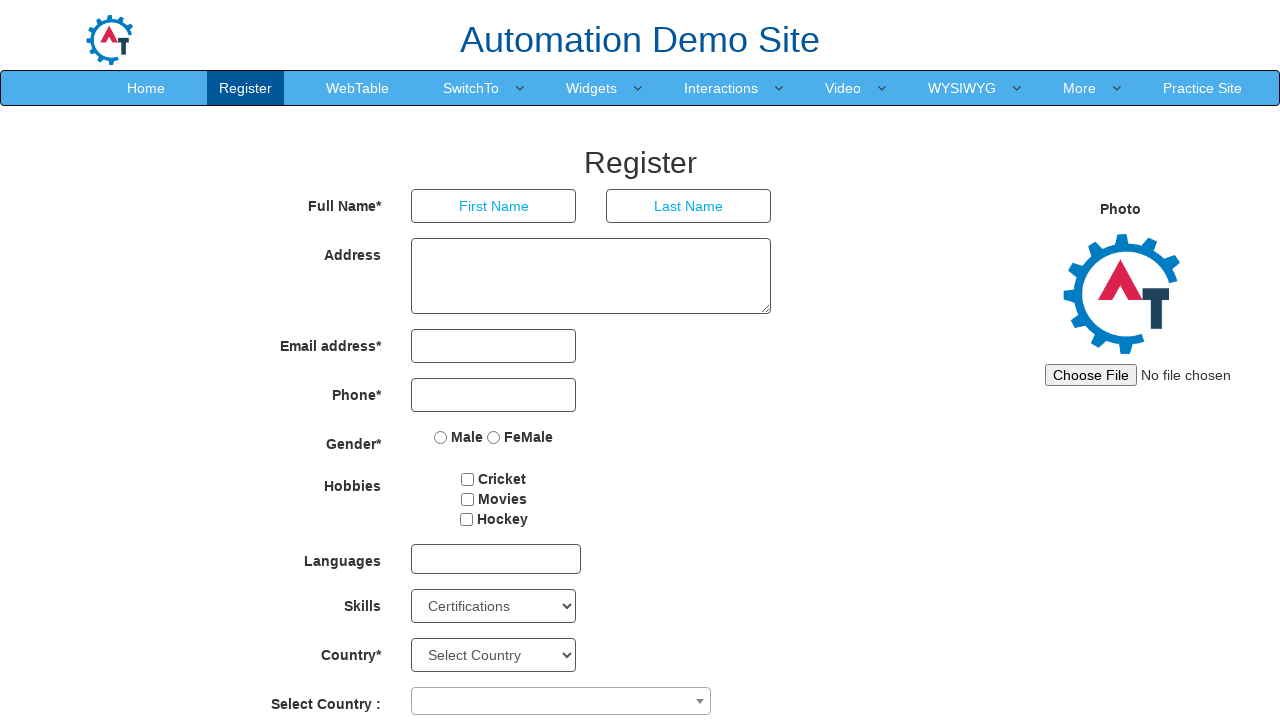

Retrieved all options from Skills dropdown
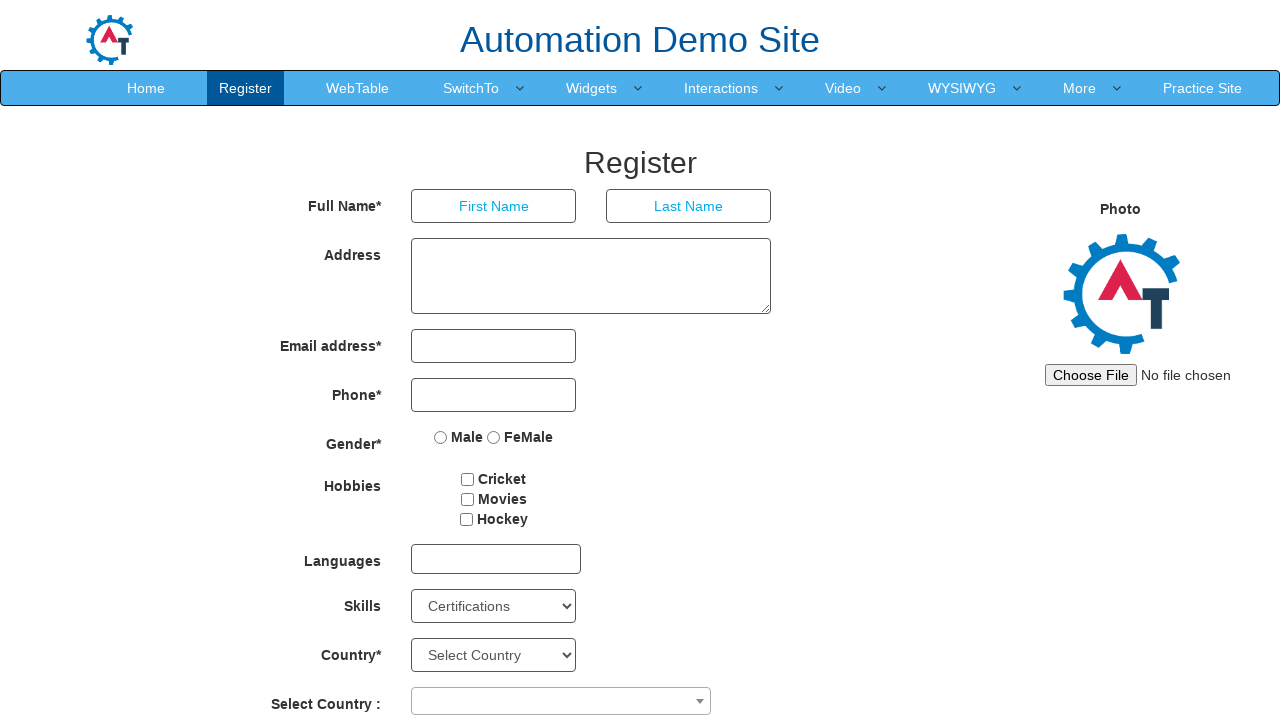

Verified total skill options: 78
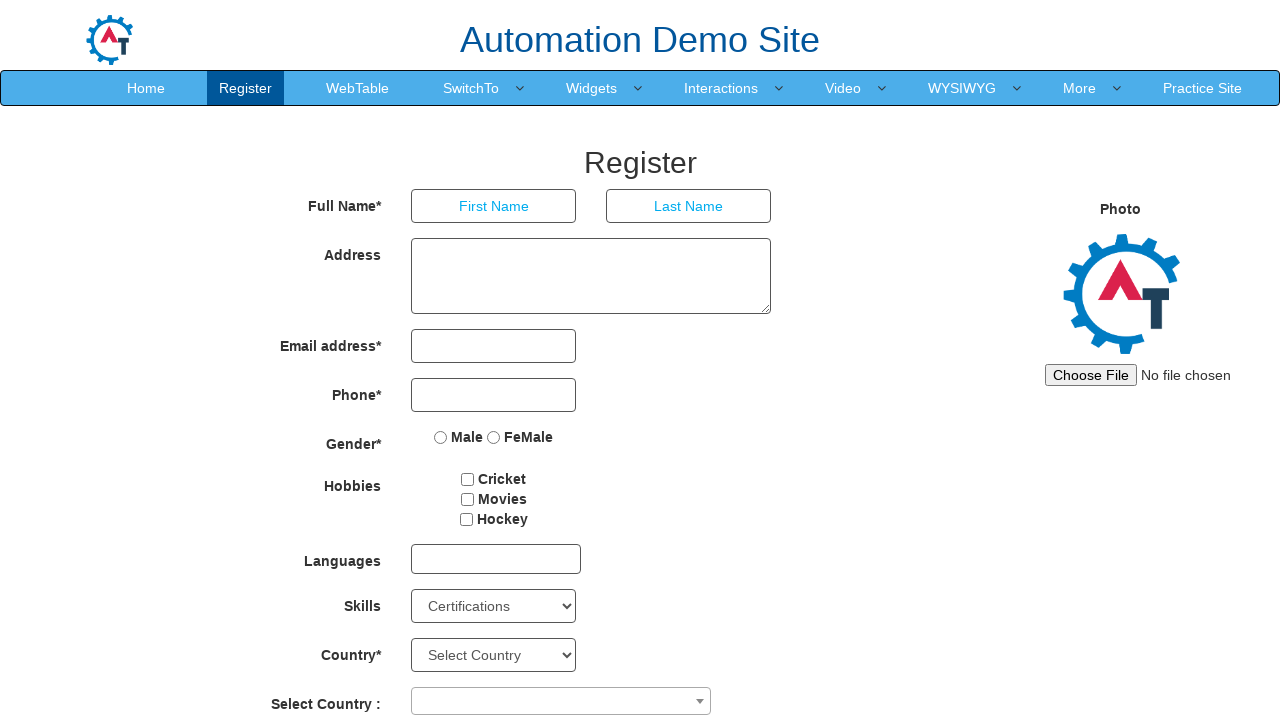

Printed all available skill options
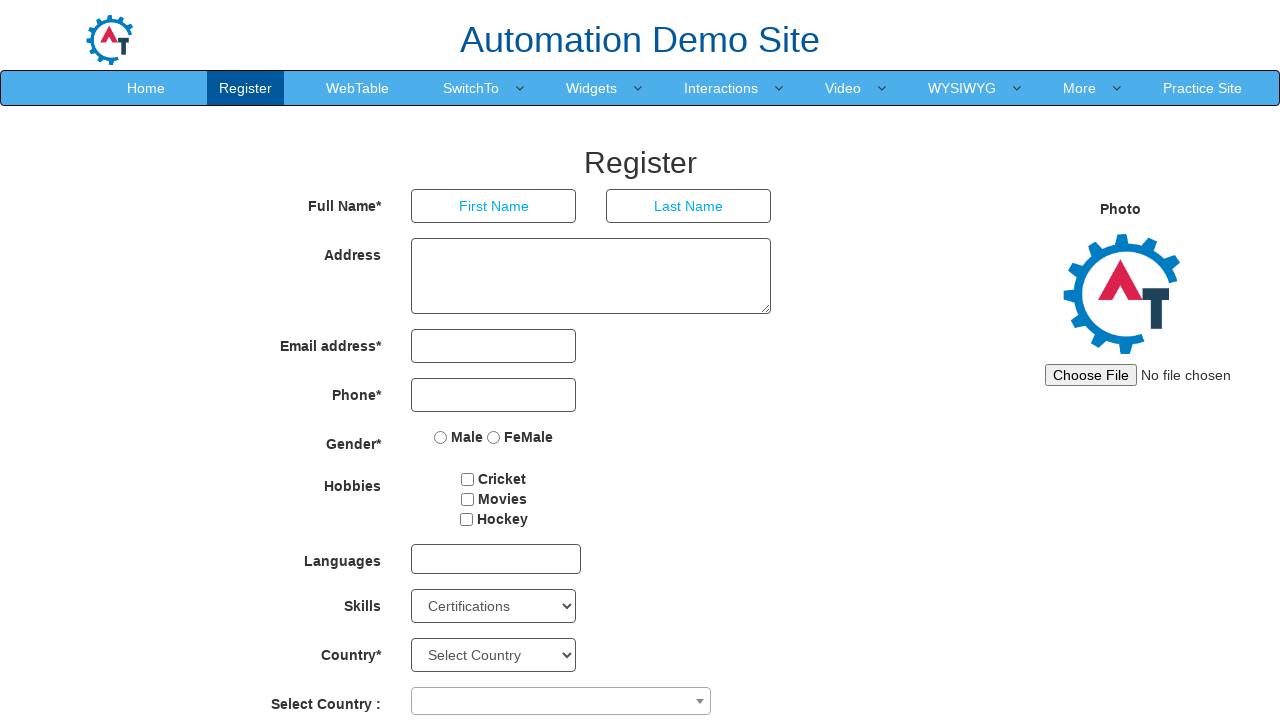

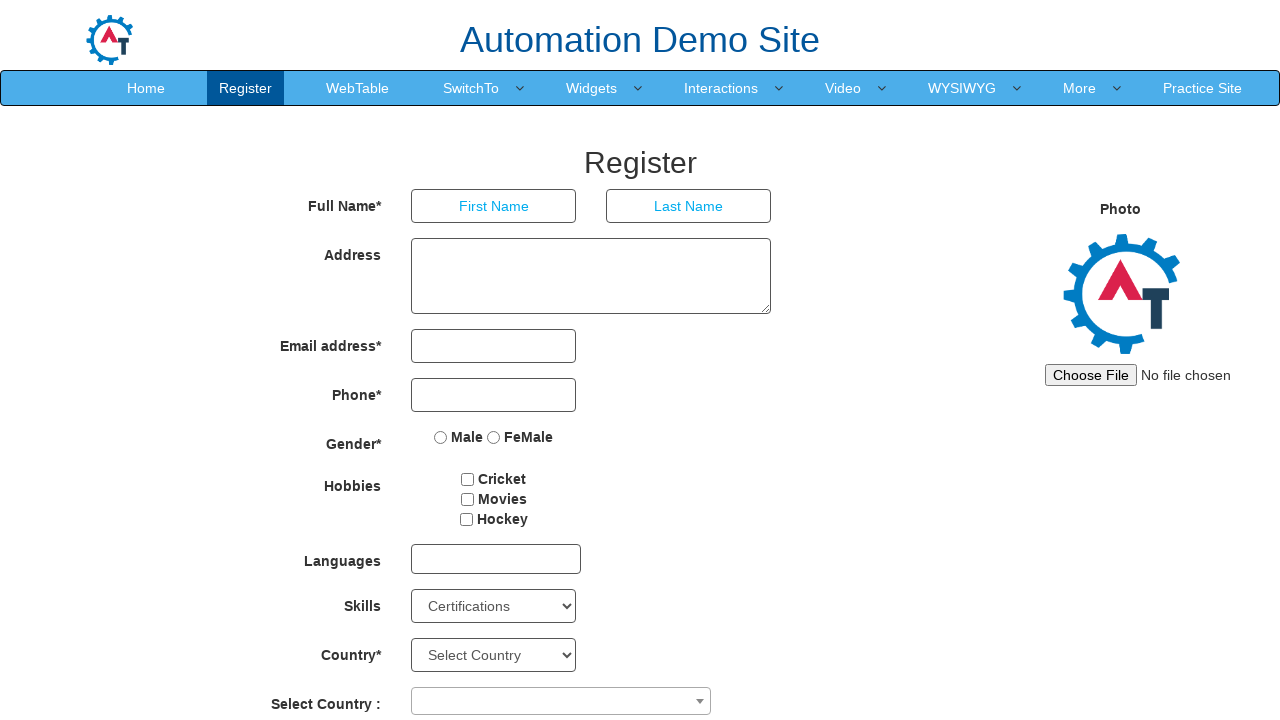